Tests dropdown and checkbox functionality on a practice page by selecting a senior citizen discount checkbox, opening a passenger info dropdown, incrementing adult count multiple times, and closing the dropdown.

Starting URL: https://rahulshettyacademy.com/dropdownsPractise/

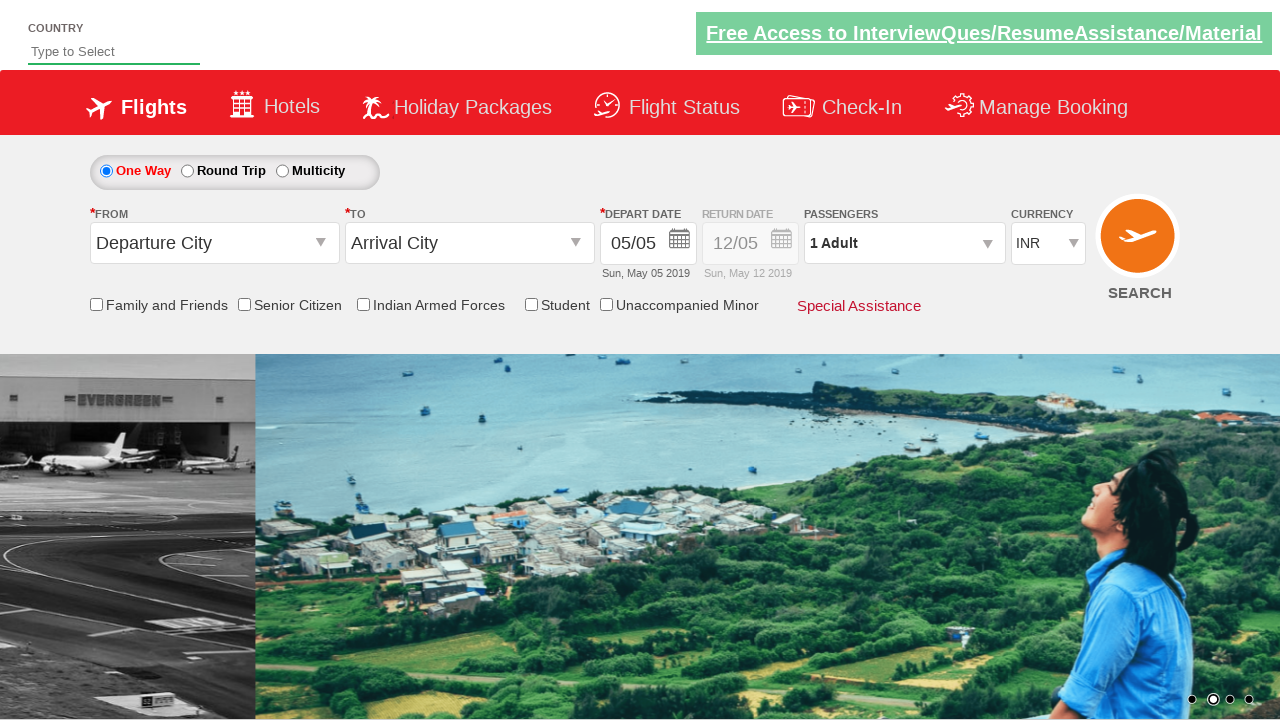

Clicked Senior Citizen Discount checkbox at (244, 304) on input[id*='SeniorCitizenDiscount']
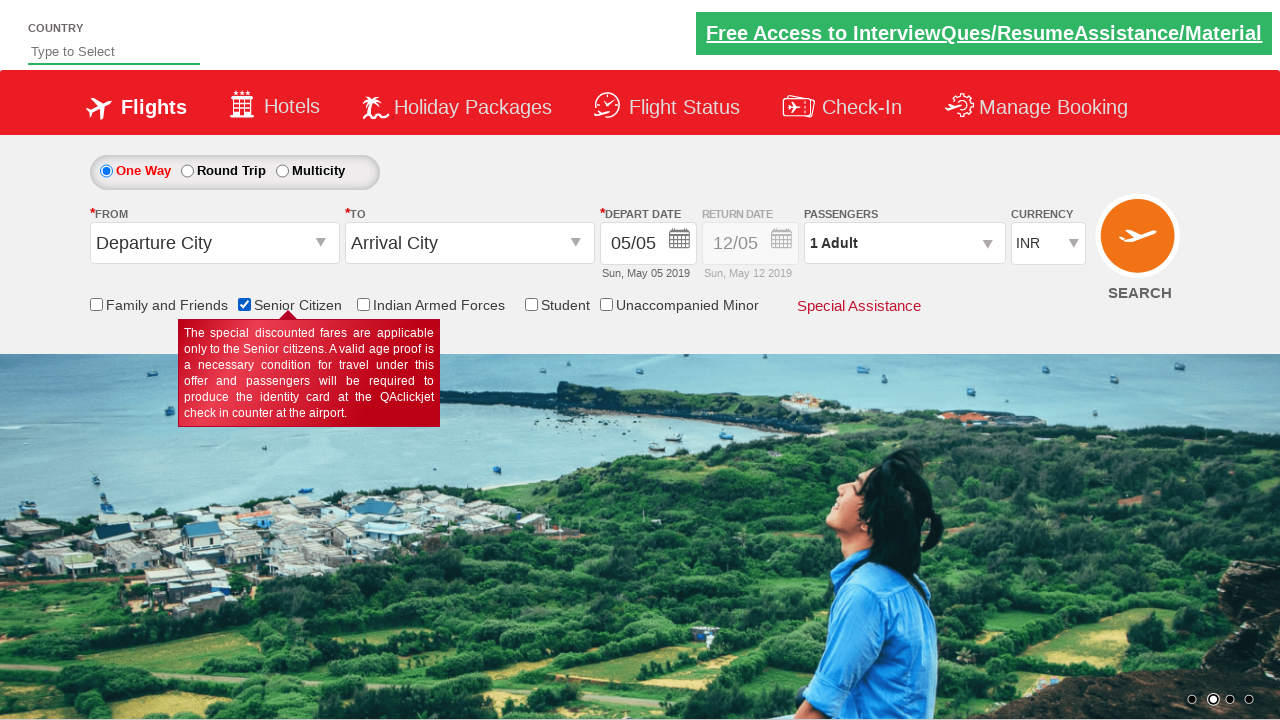

Clicked passenger info dropdown to open it at (904, 243) on #divpaxinfo
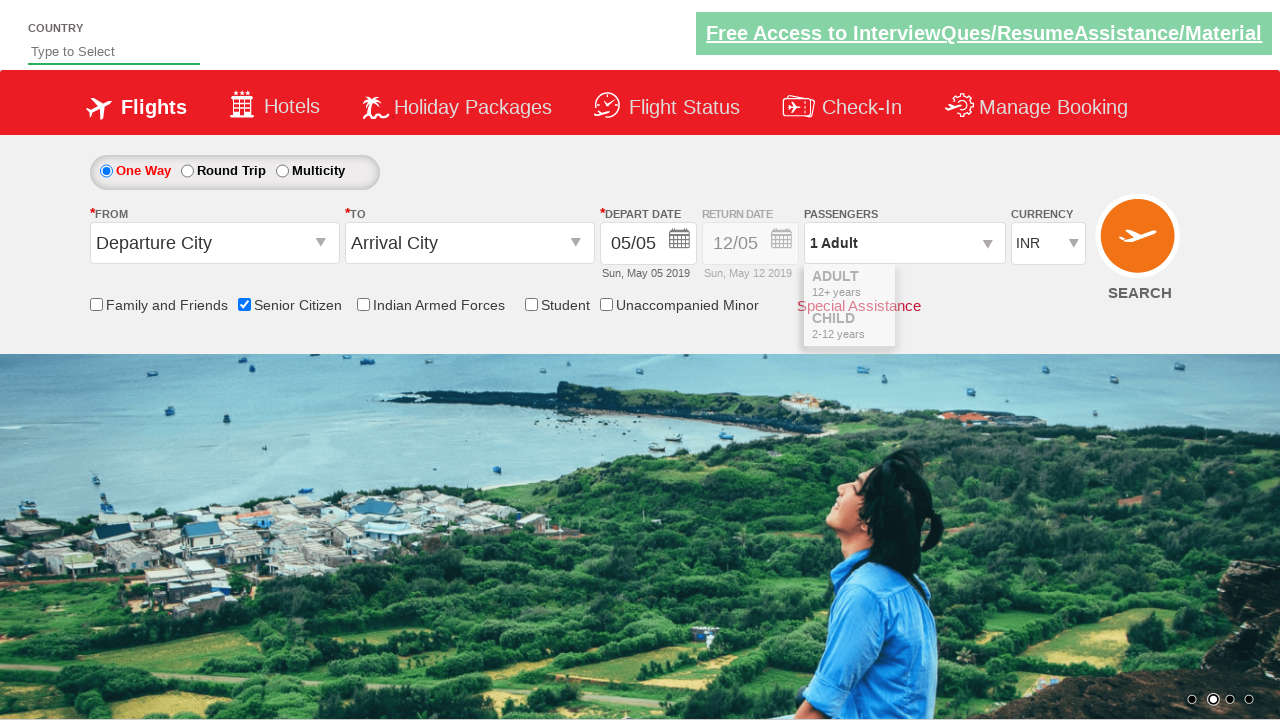

Waited for dropdown to become visible
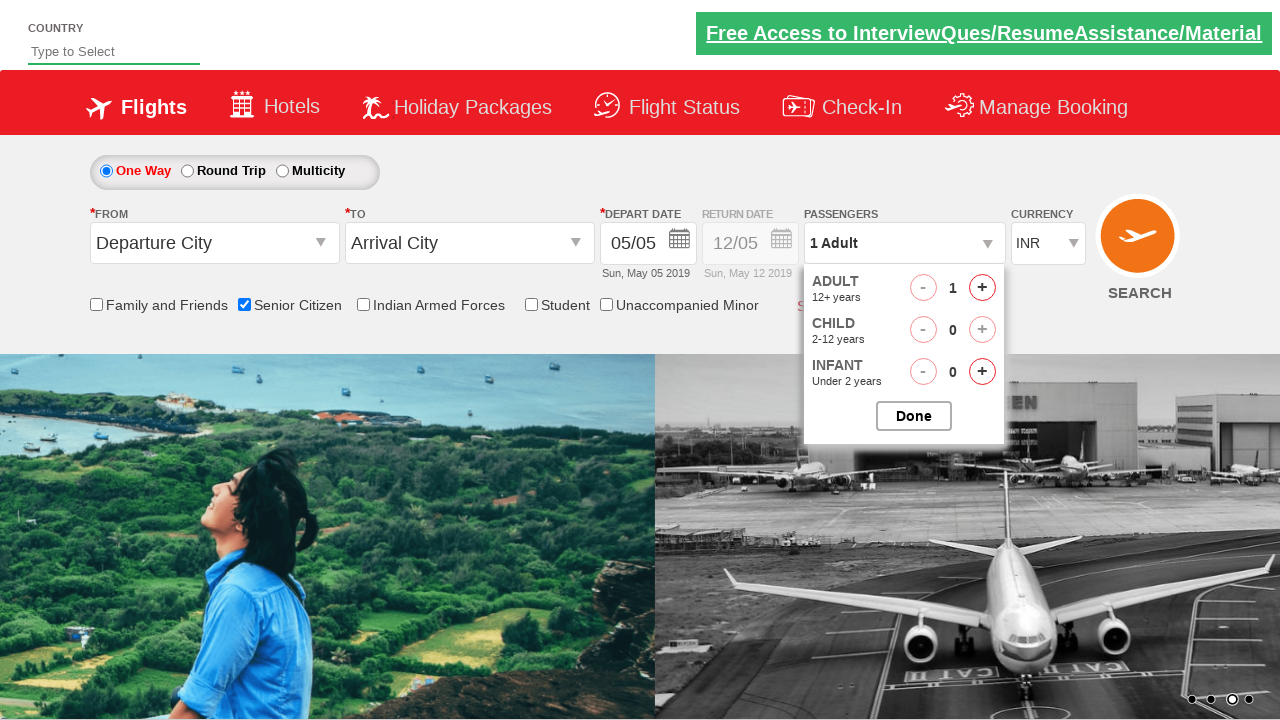

Incremented adult count (iteration 1 of 4) at (982, 288) on #hrefIncAdt
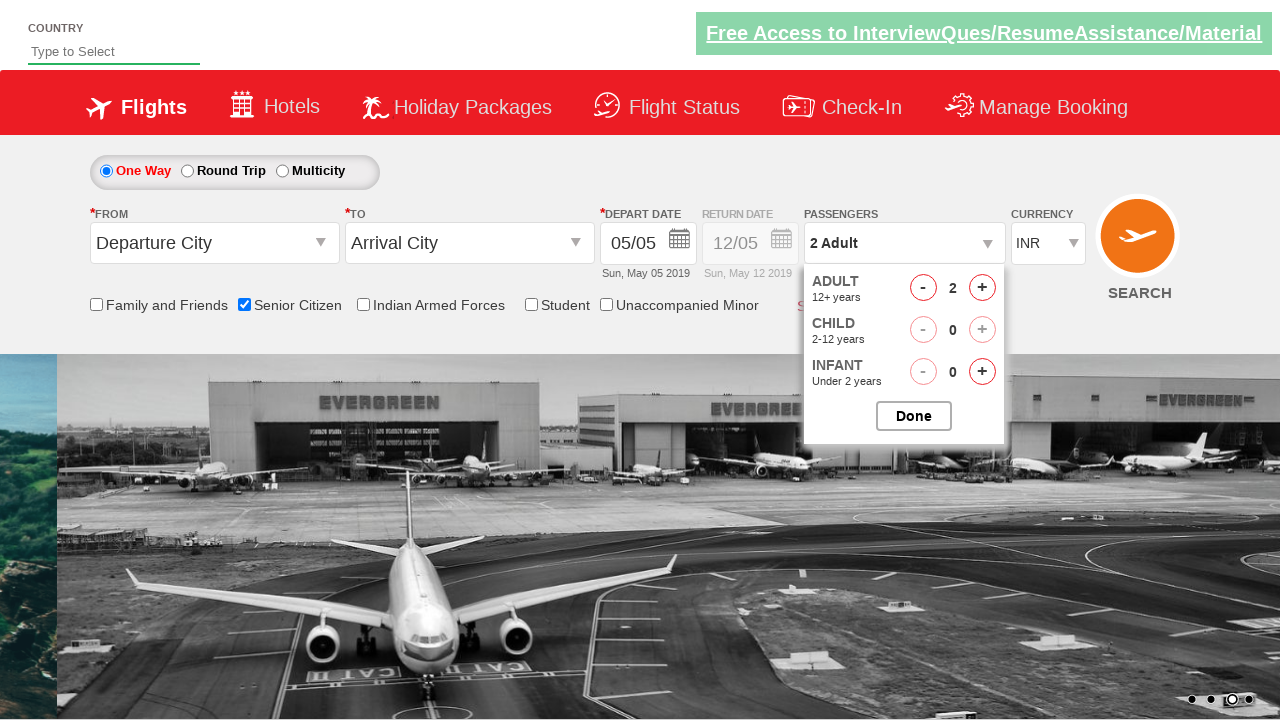

Incremented adult count (iteration 2 of 4) at (982, 288) on #hrefIncAdt
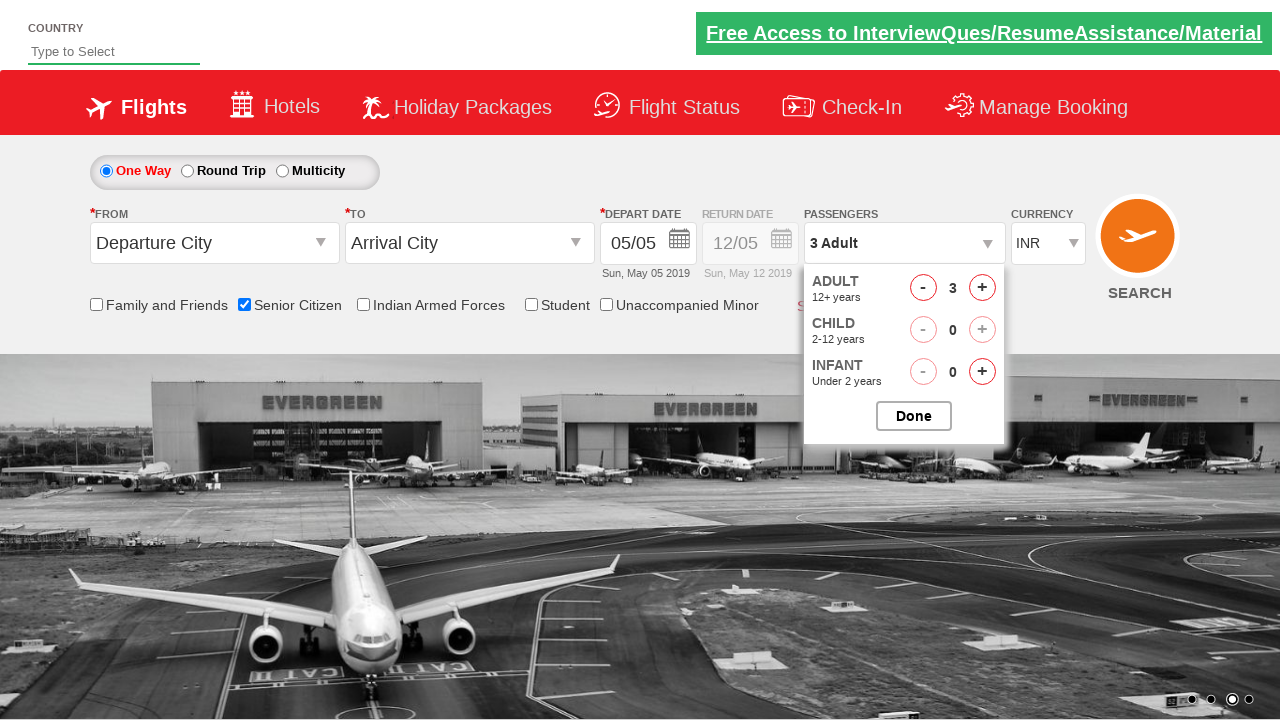

Incremented adult count (iteration 3 of 4) at (982, 288) on #hrefIncAdt
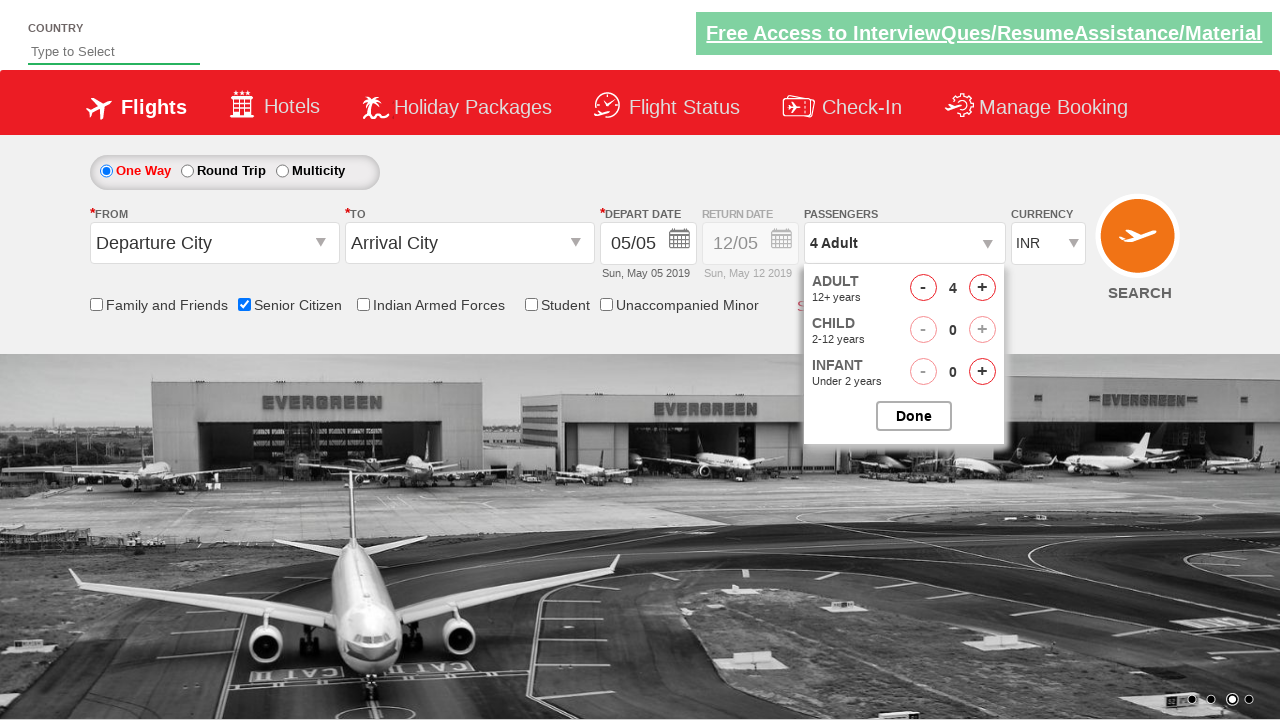

Incremented adult count (iteration 4 of 4) at (982, 288) on #hrefIncAdt
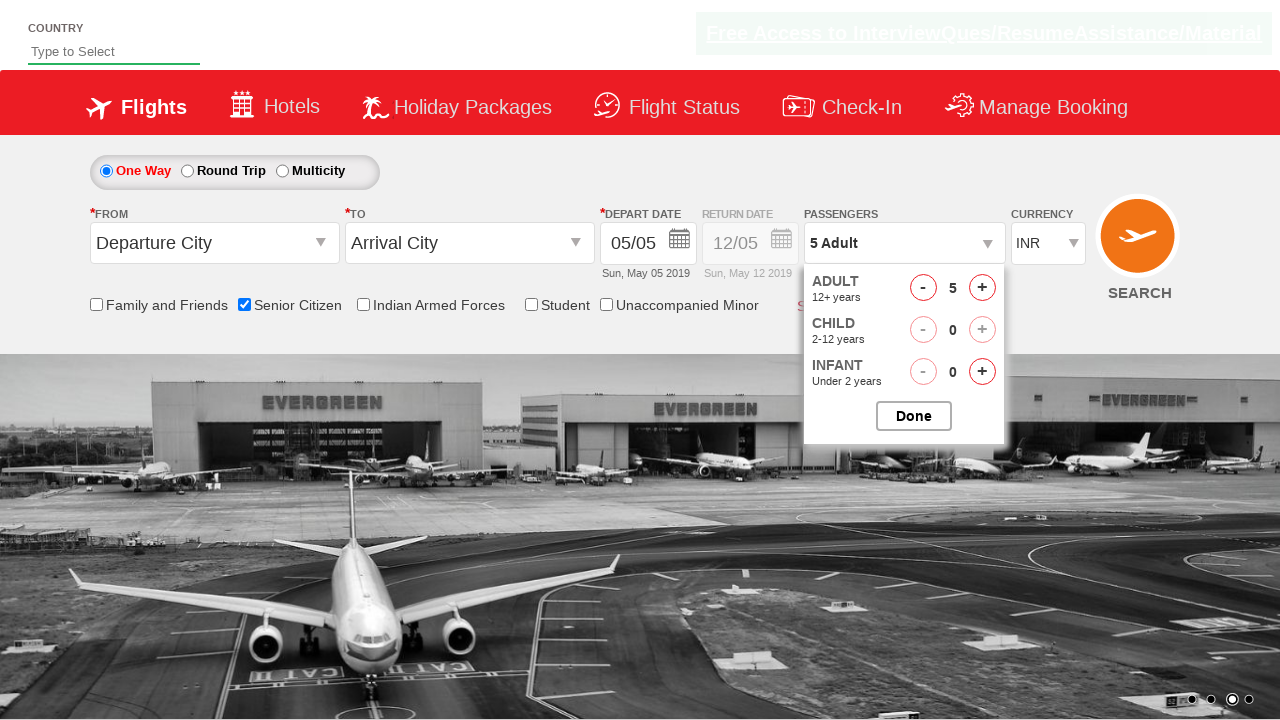

Closed passenger options dropdown at (914, 416) on #btnclosepaxoption
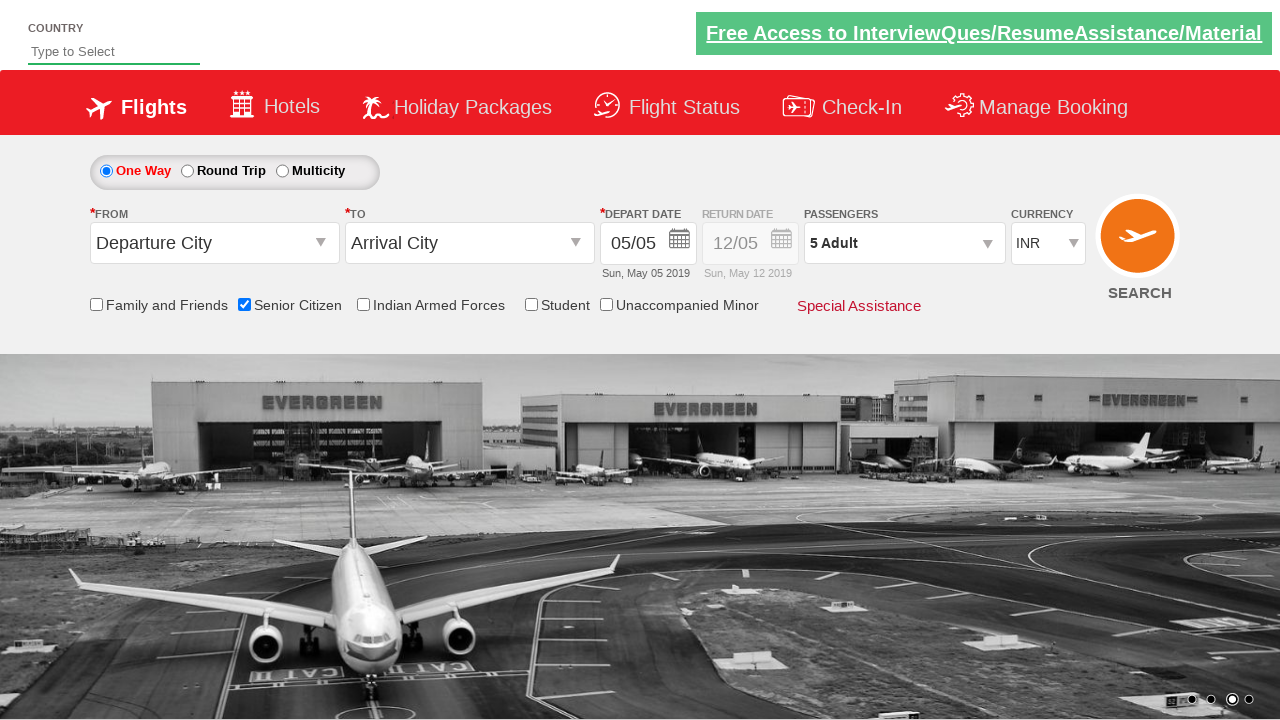

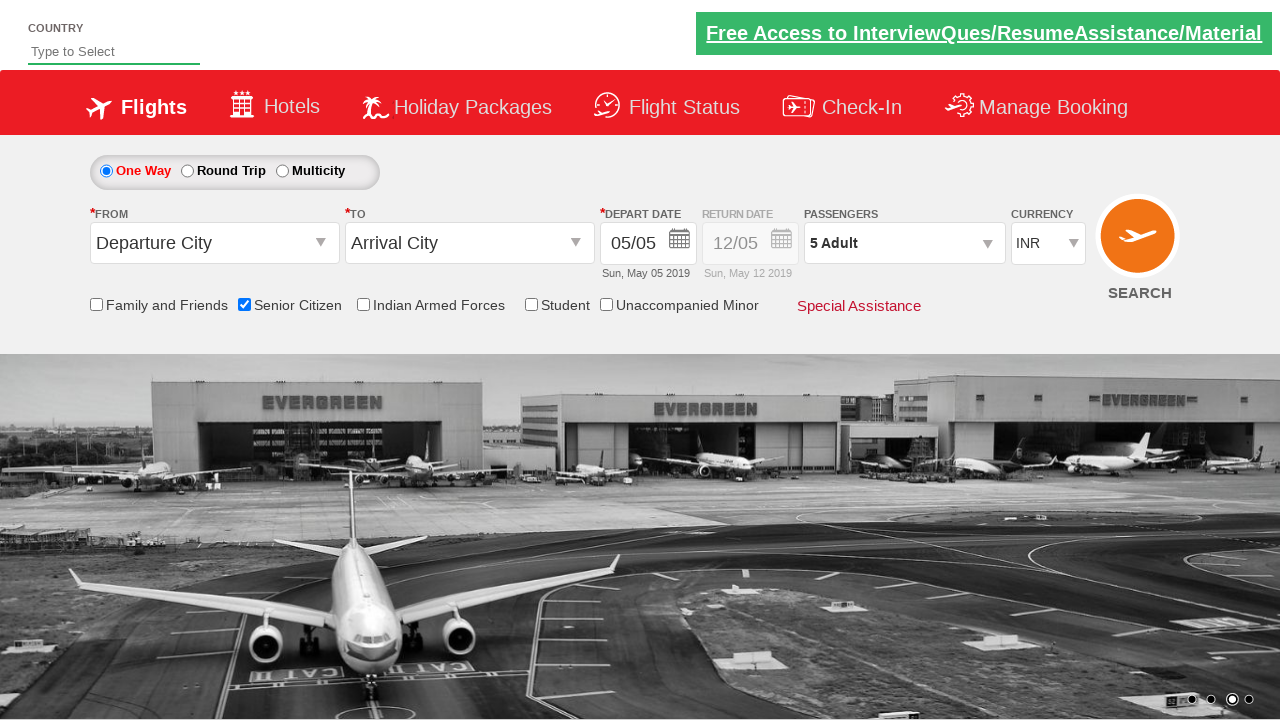